Tests right-click (context click) functionality on a profile page element, specifically targeting a span element within a link.

Starting URL: https://javediqbal1419.github.io

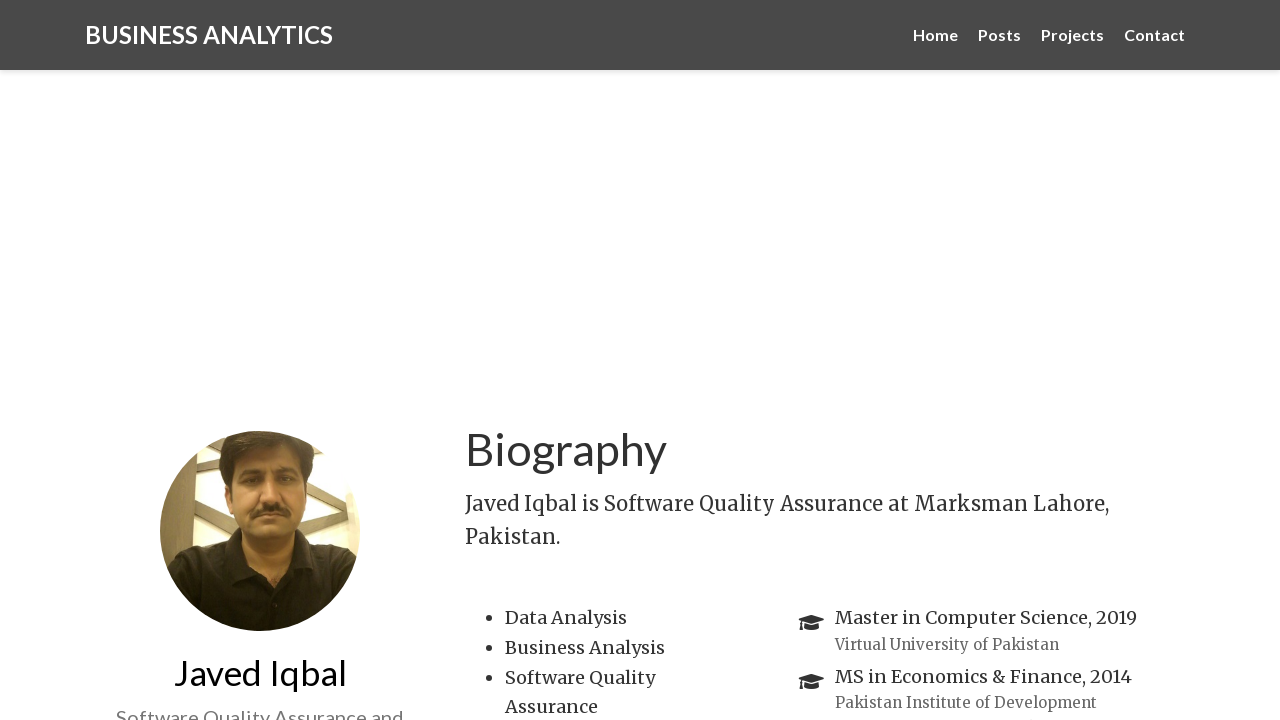

Waited for profile span element to become visible
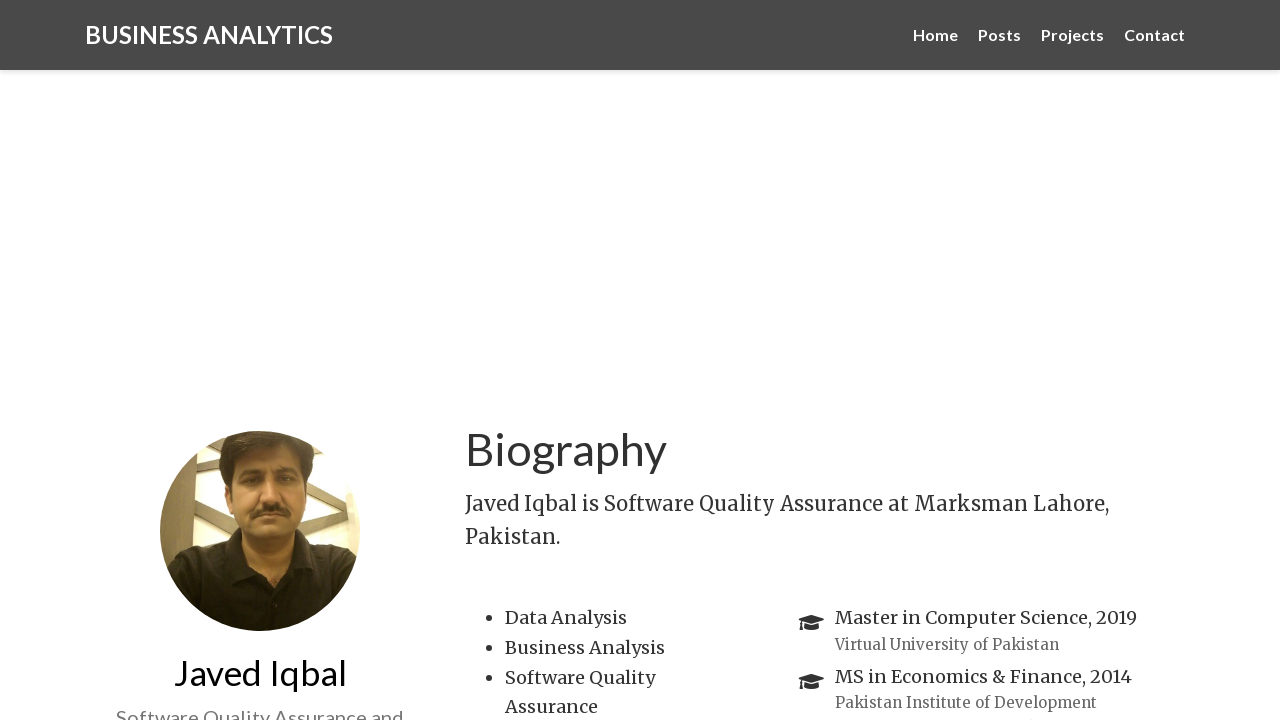

Performed right-click (context click) on profile span element at (260, 361) on xpath=//*[@id="profile"]/div/h3[2]/a/span
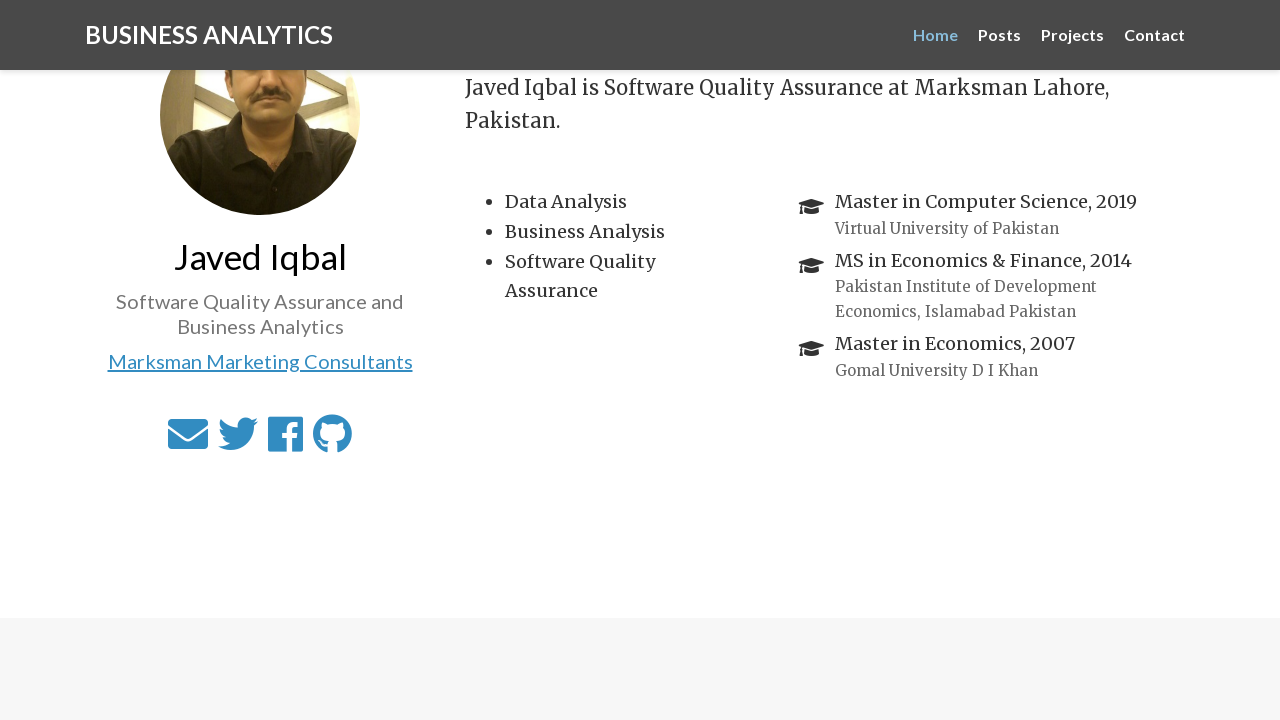

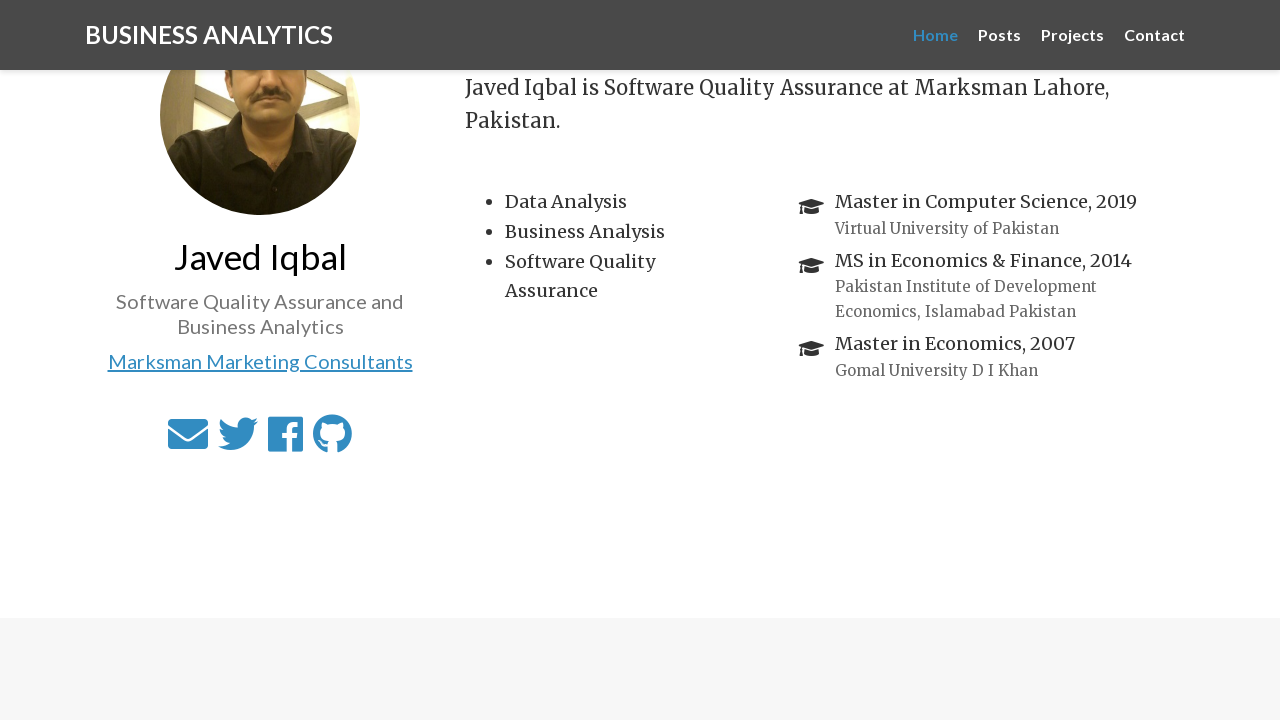